Tests dynamic element visibility by waiting for a button to become visible and then clicking it

Starting URL: https://demoqa.com/dynamic-properties

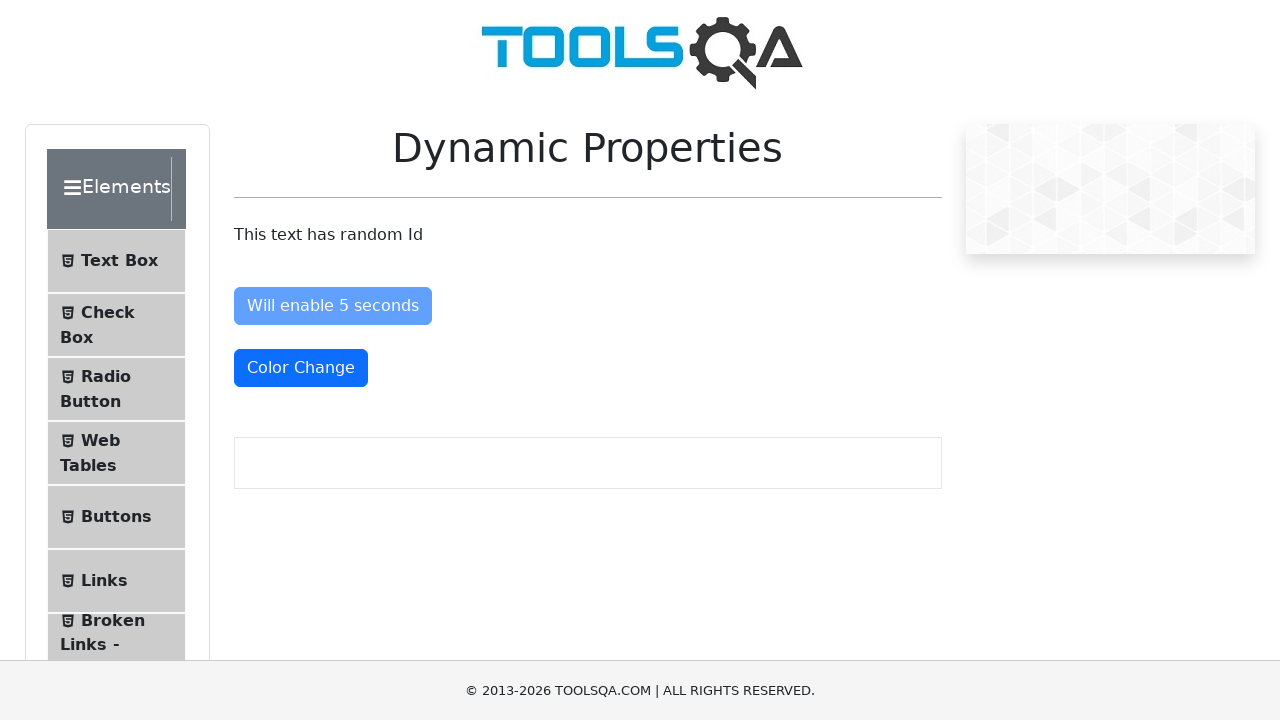

Waited for dynamic button to become visible
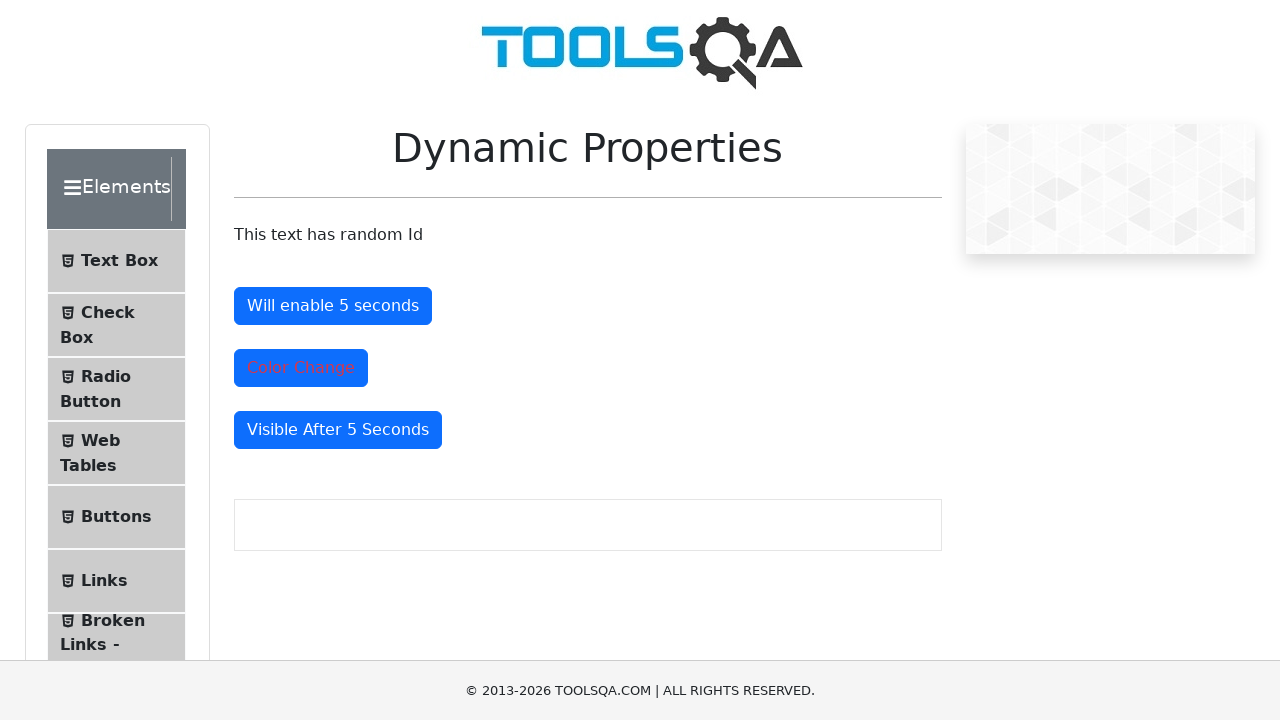

Clicked the dynamically visible button at (338, 430) on #visibleAfter
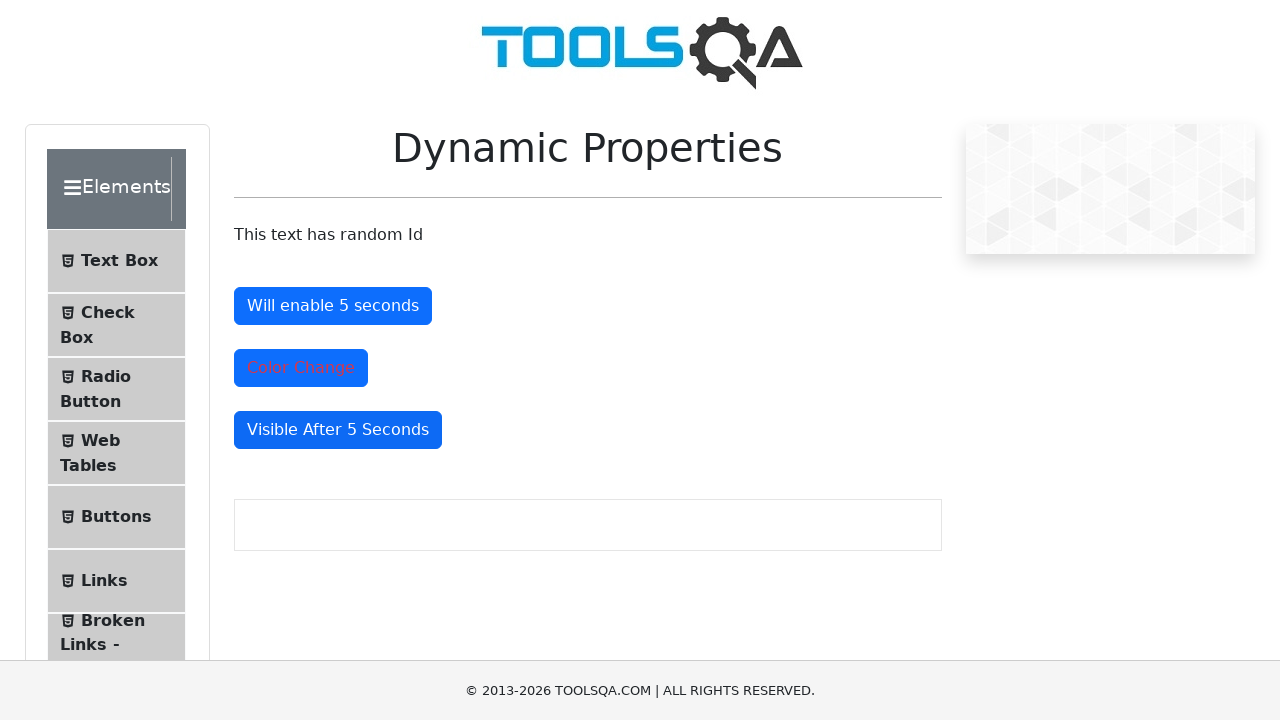

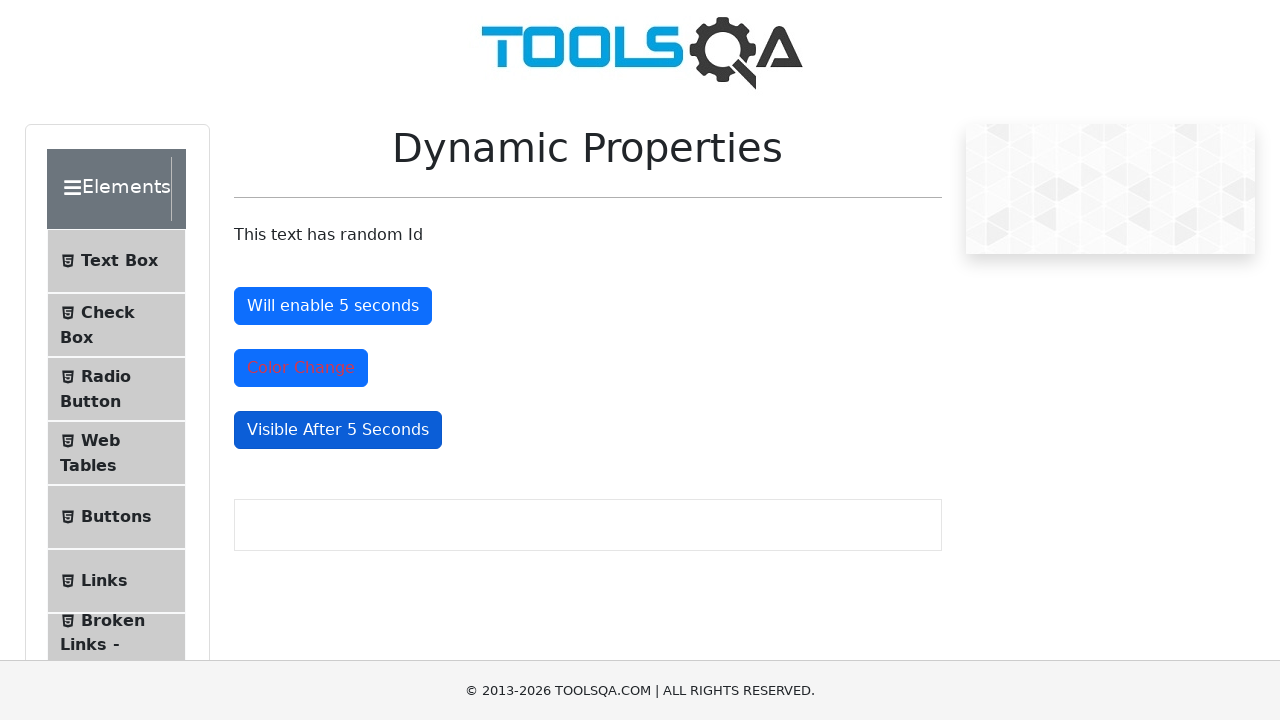